Navigates to the My Account page and verifies the page title

Starting URL: https://alchemy.hguy.co/lms/

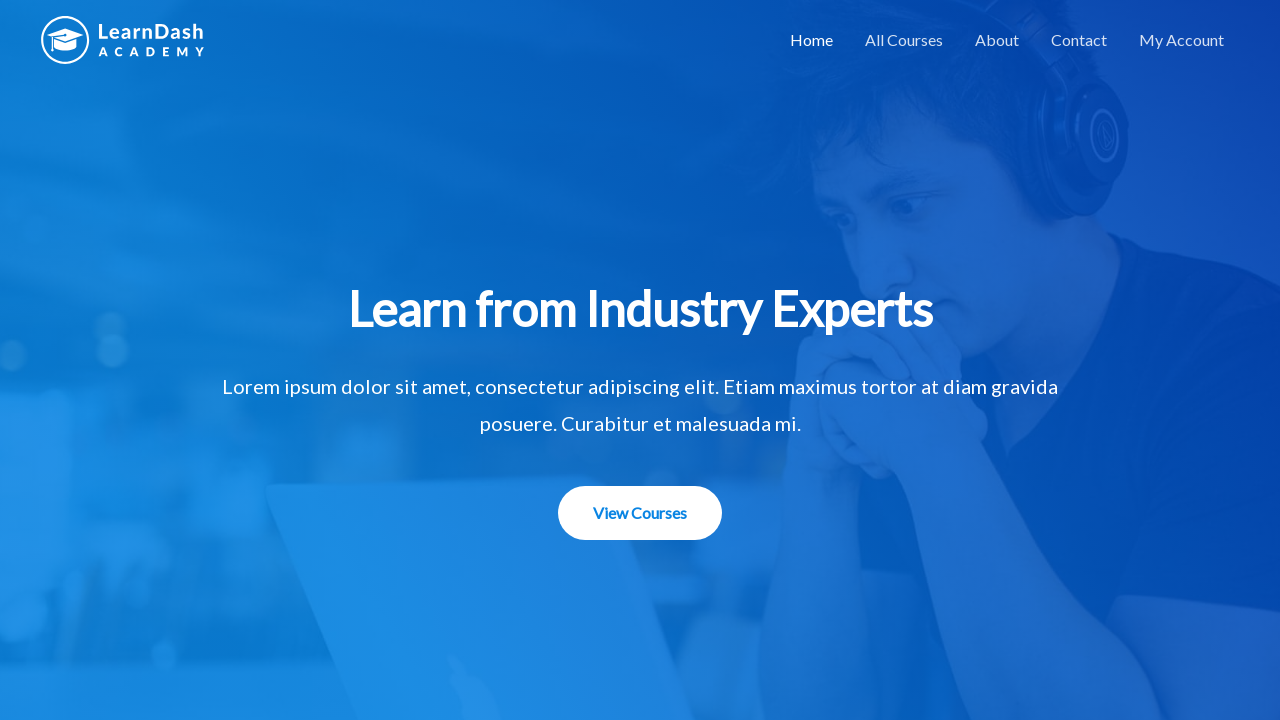

Clicked on My Account link at (1182, 40) on a[href*='/my-account/']
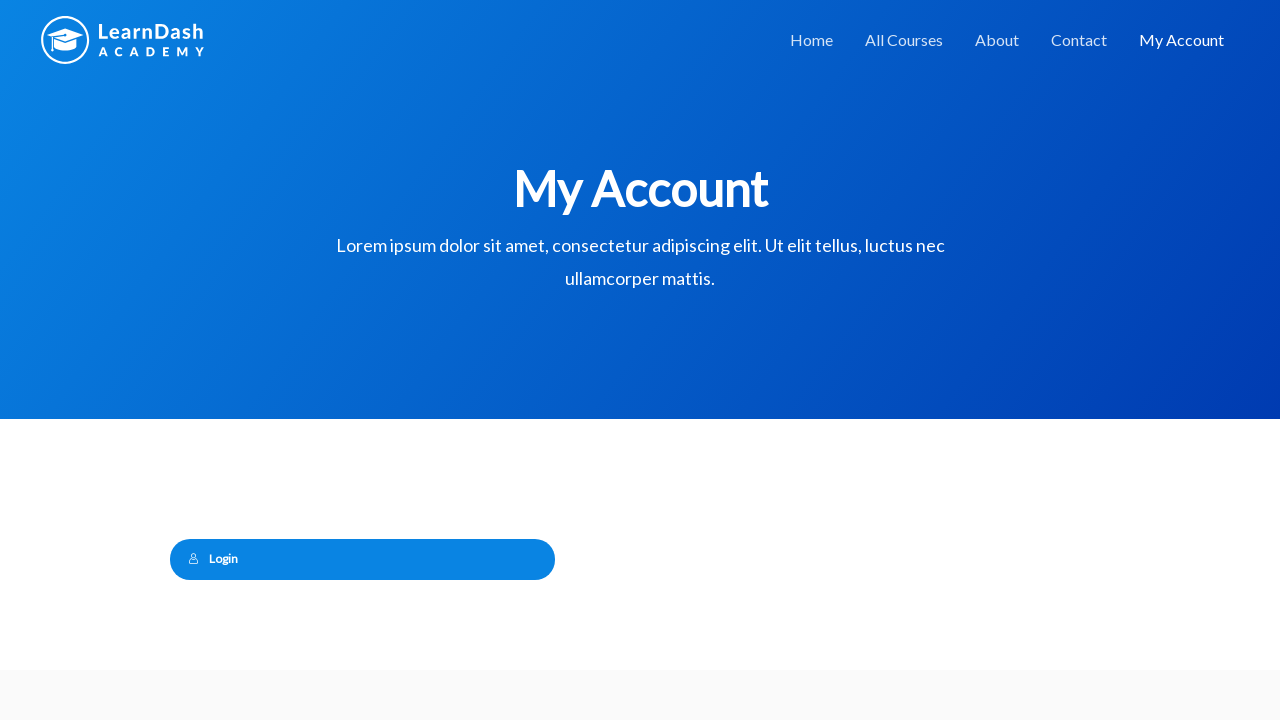

Page loaded and DOM content ready
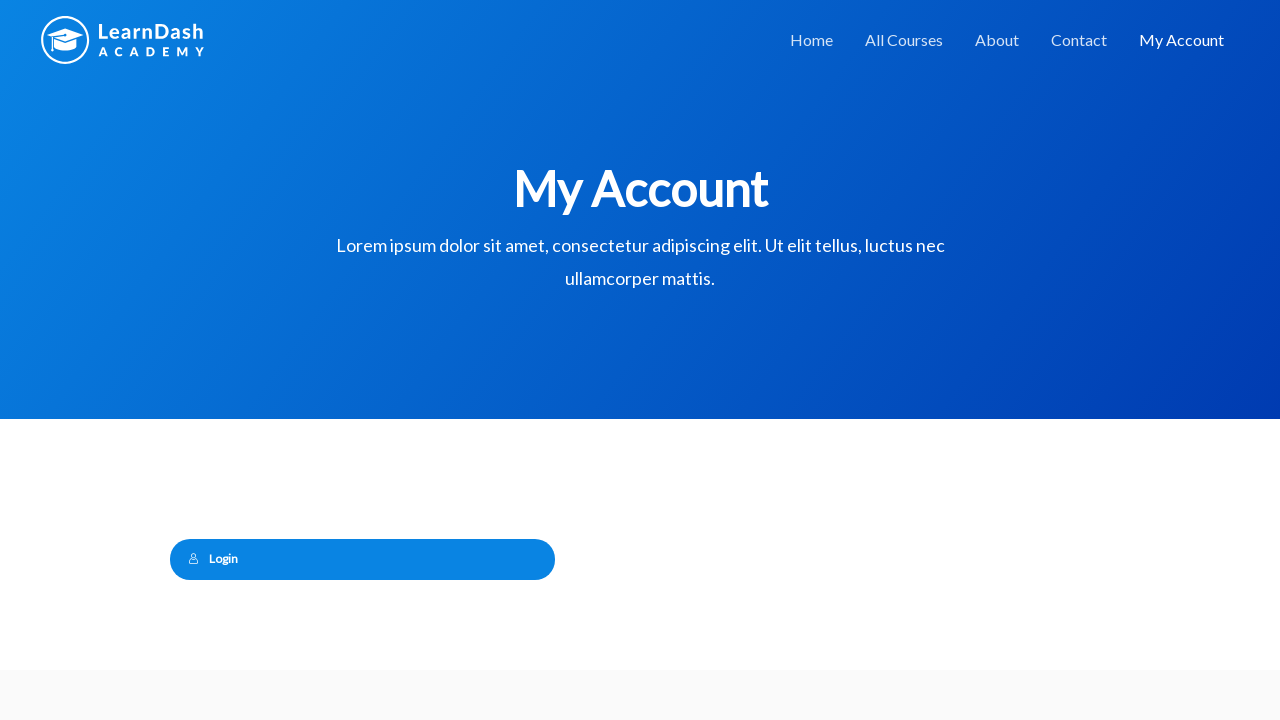

Verified page title is 'My Account – Alchemy LMS'
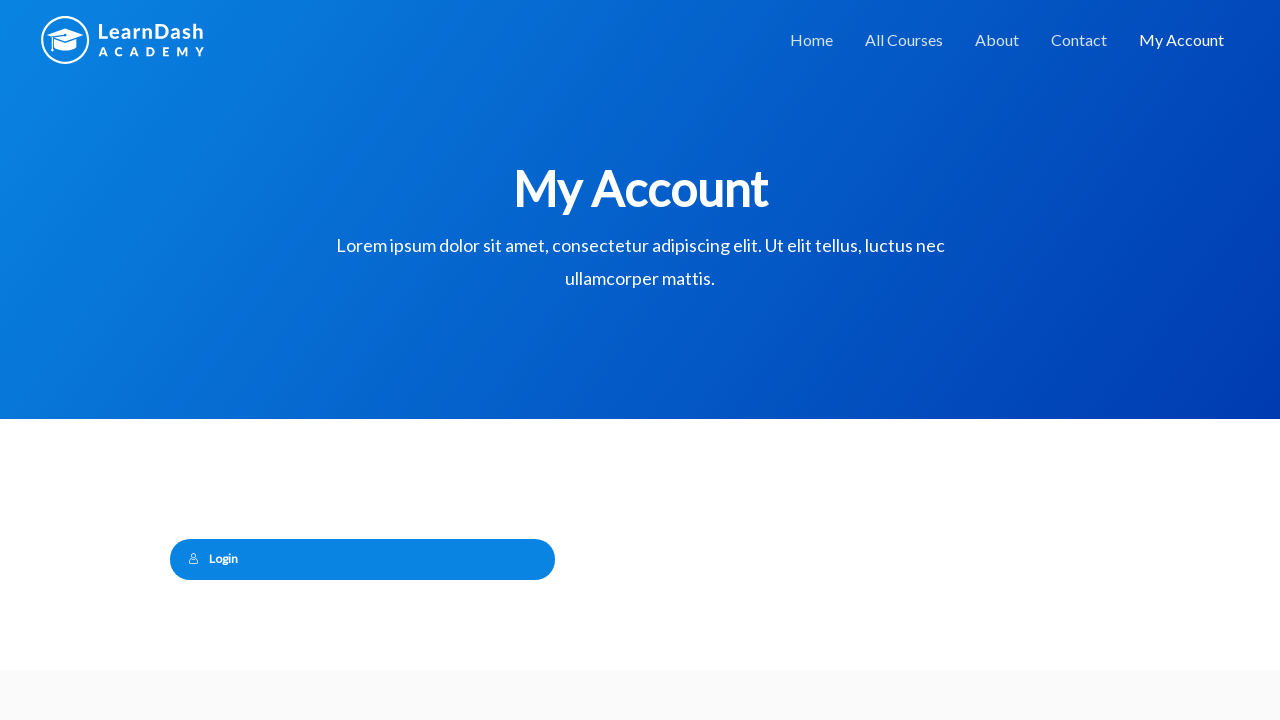

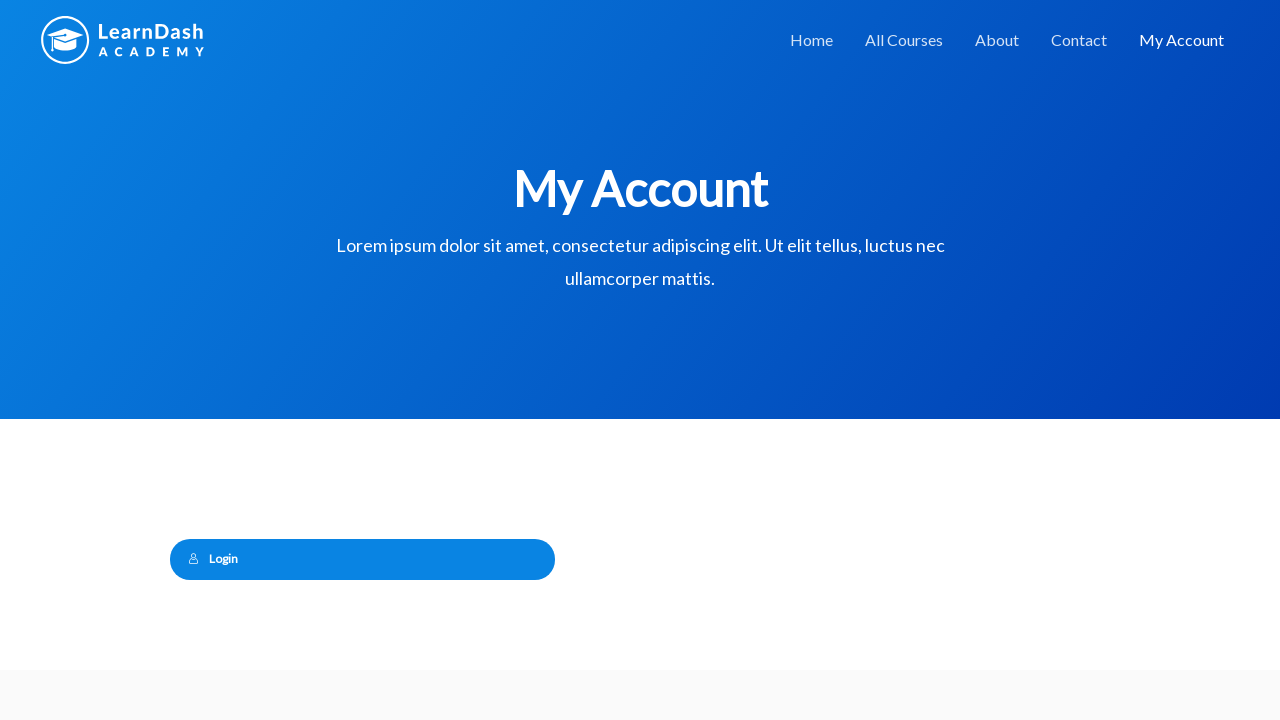